Navigates to Dynamic Controls page and verifies the input field is initially disabled

Starting URL: https://the-internet.herokuapp.com

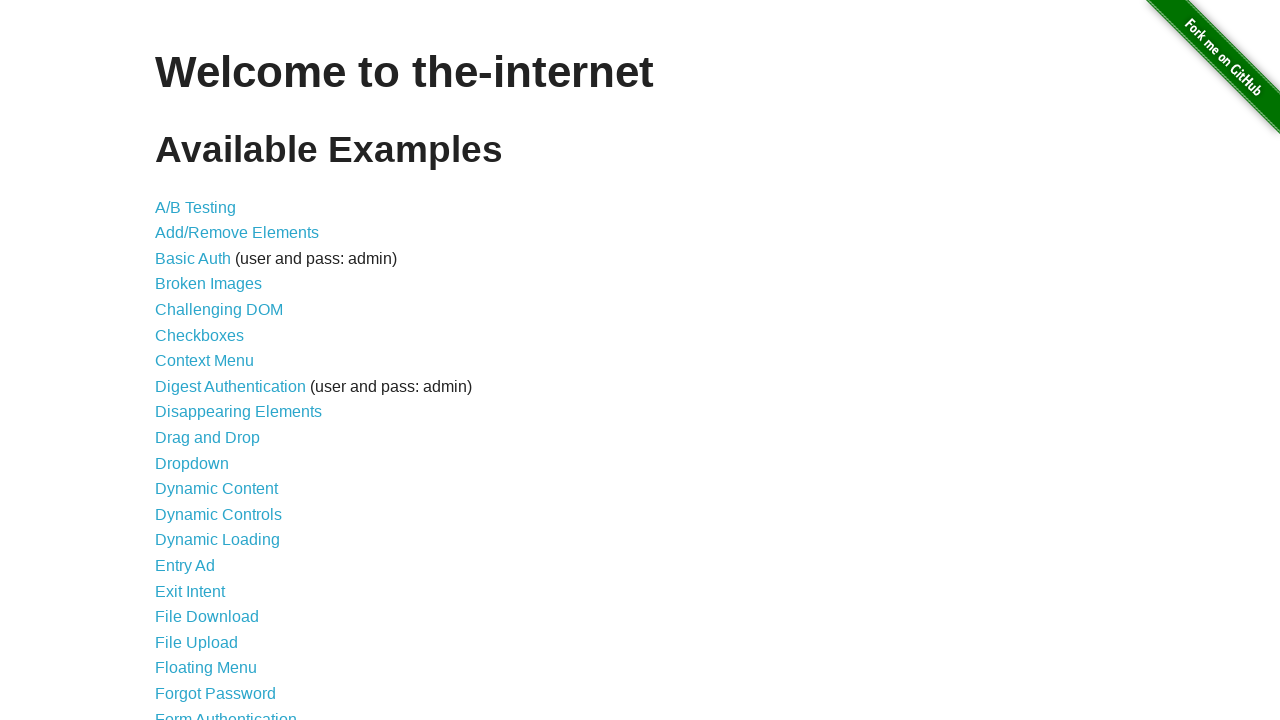

Navigated to The Internet homepage
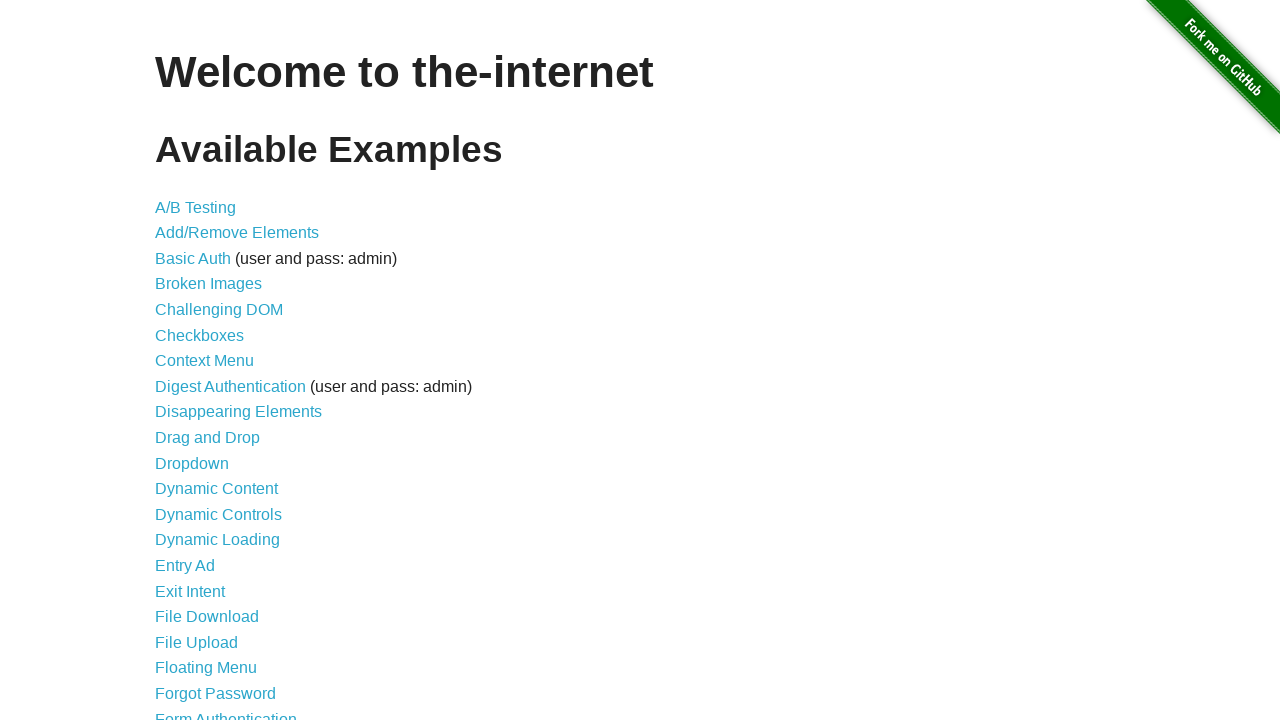

Clicked on Dynamic Controls link at (218, 514) on internal:role=link[name="Dynamic Controls"i]
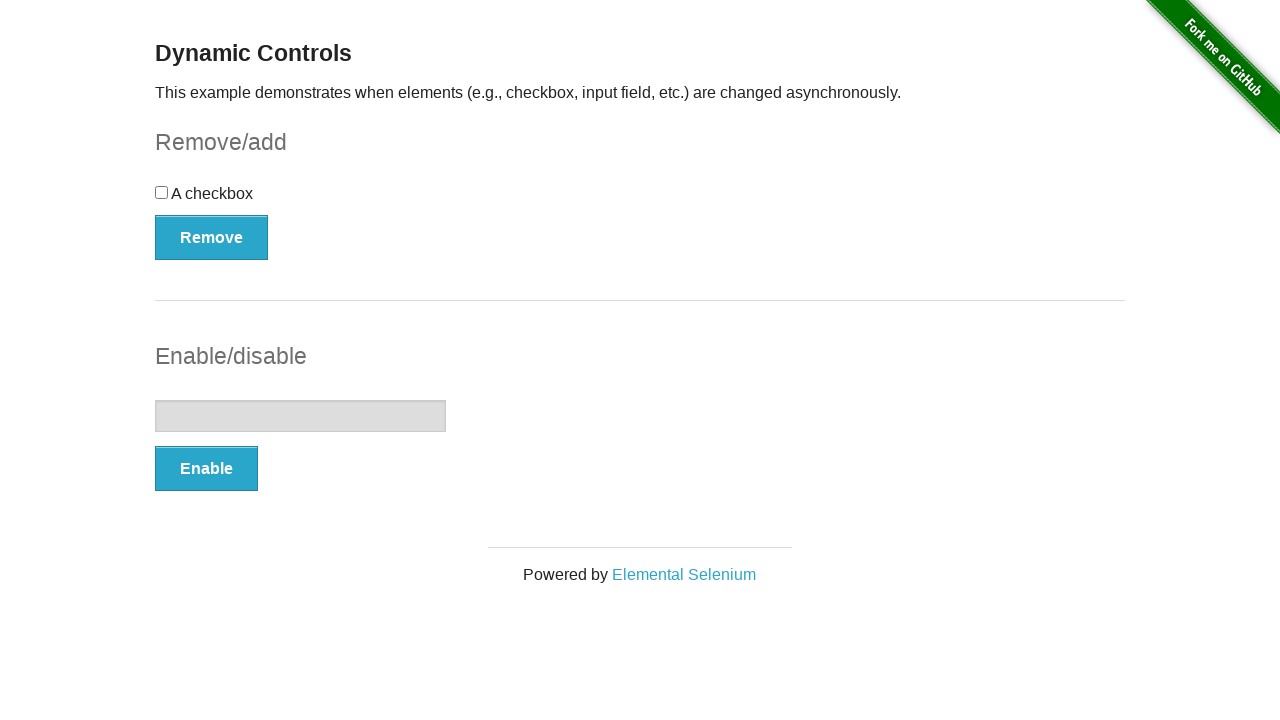

Located the input field element
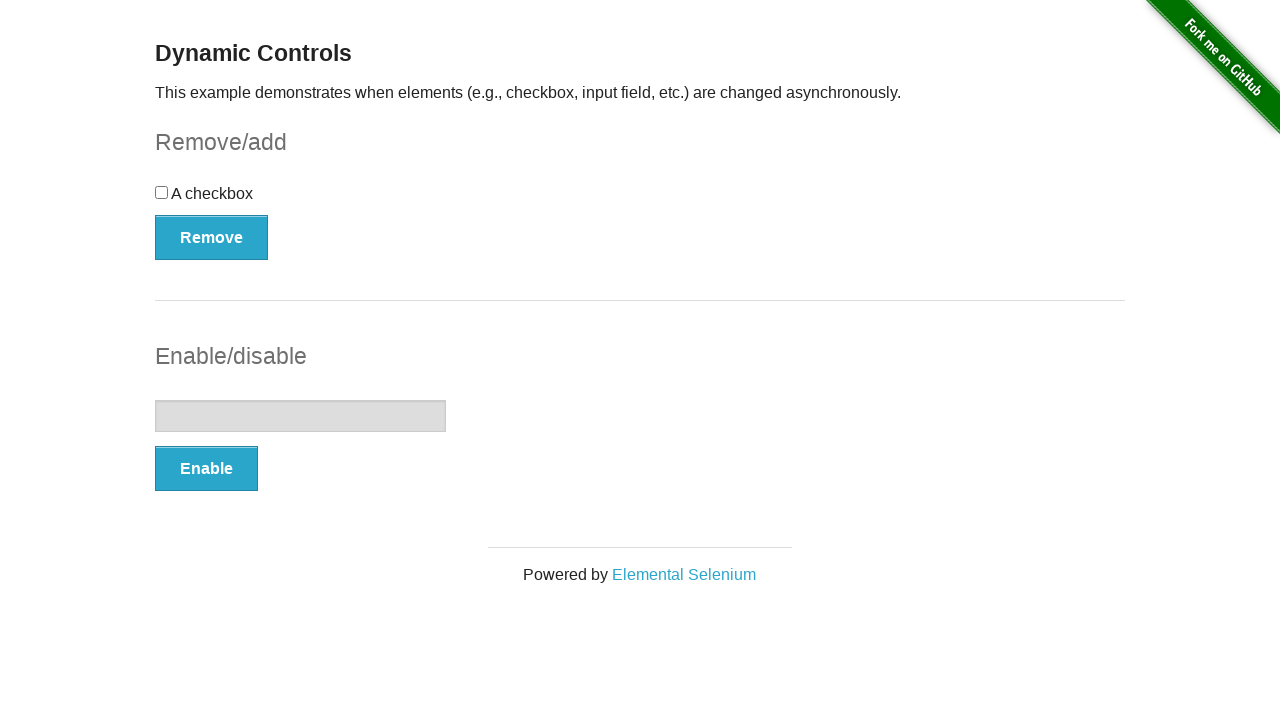

Verified that the input field is initially disabled
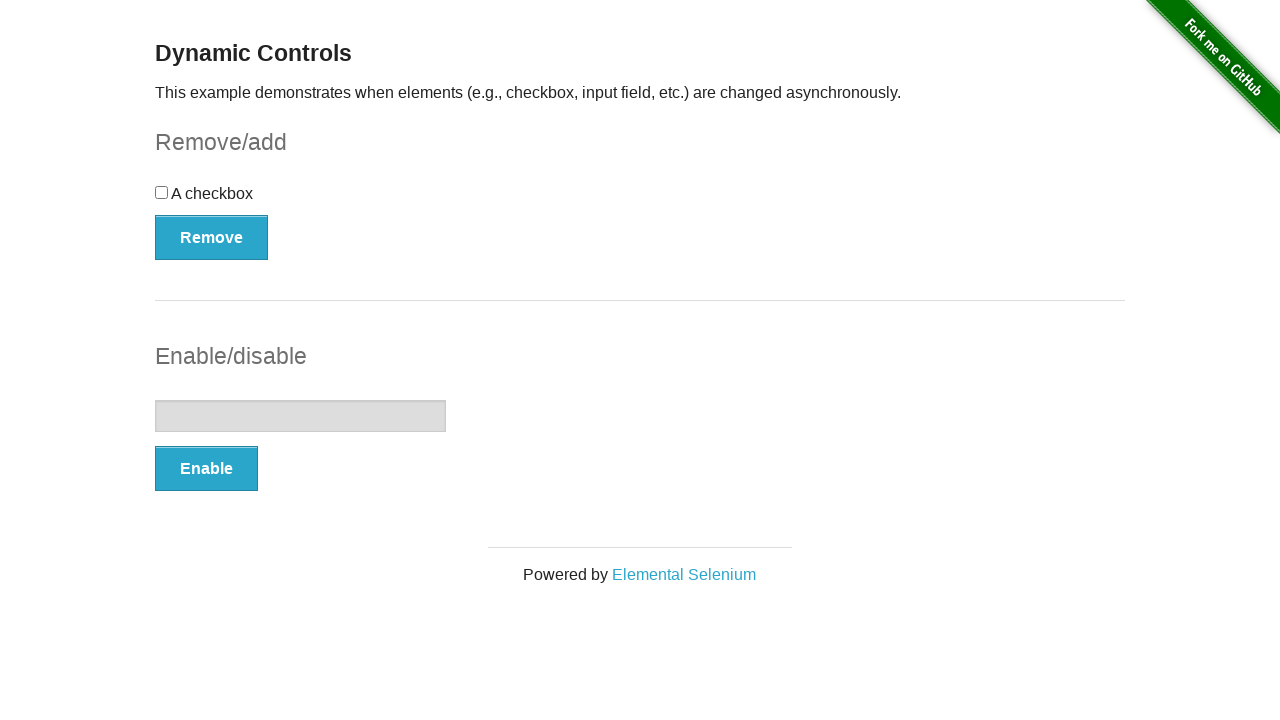

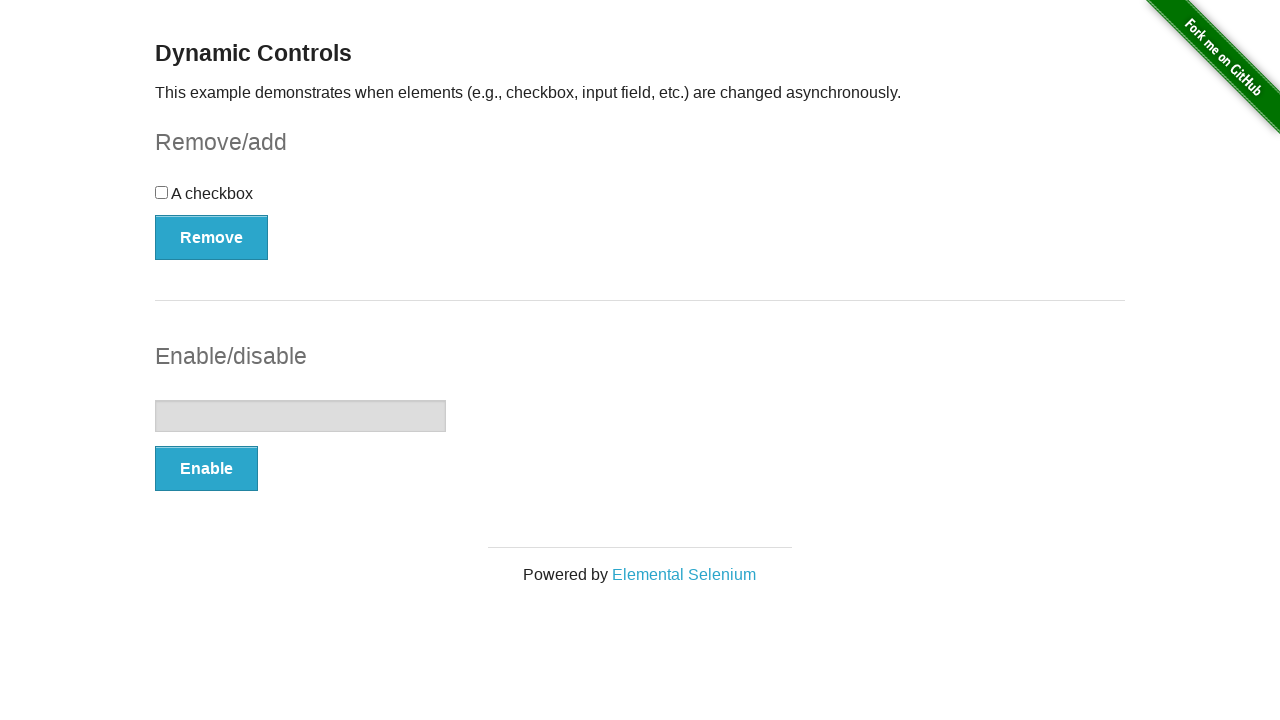